Tests the age calculator on EasyCalculation website by navigating to the calculator, entering a birth date, calculating the age, and then clearing the form

Starting URL: https://www.easycalculation.com/index.php

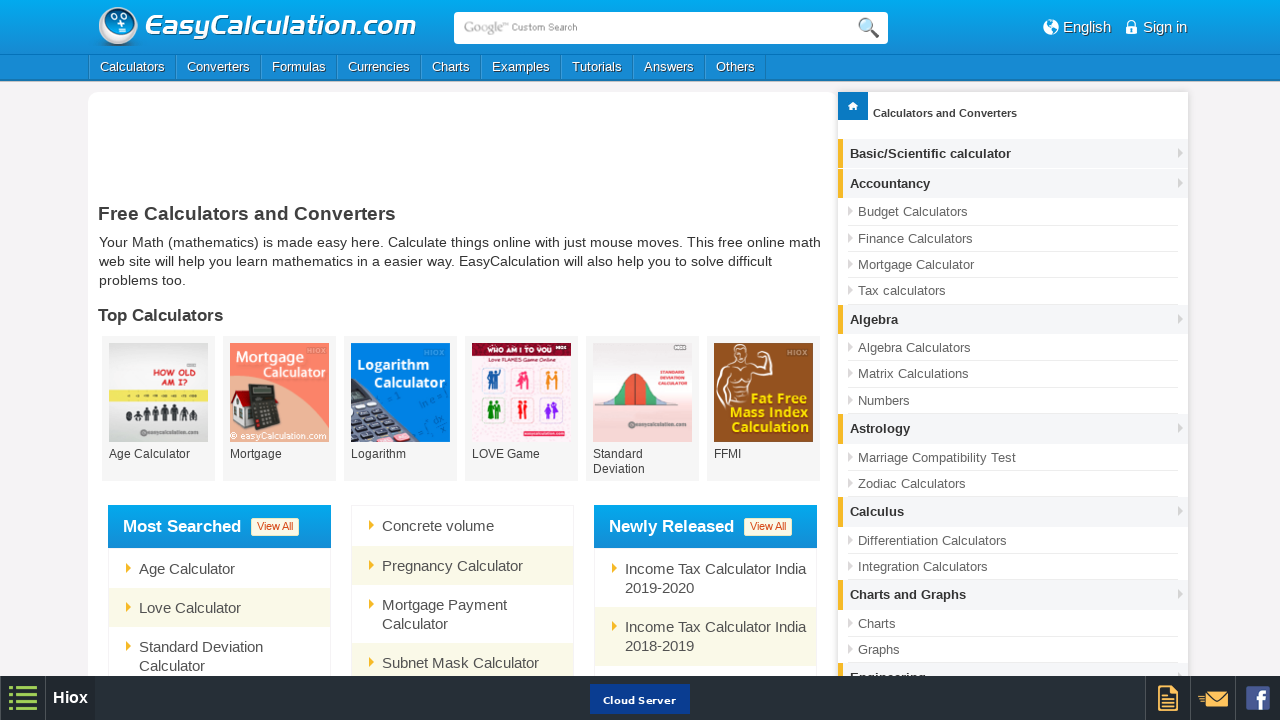

Clicked on the age calculator link at (219, 568) on xpath=/html[1]/body[1]/div[3]/div[1]/div[6]/div[2]/div[1]/ul[1]/li[1]/a[1]
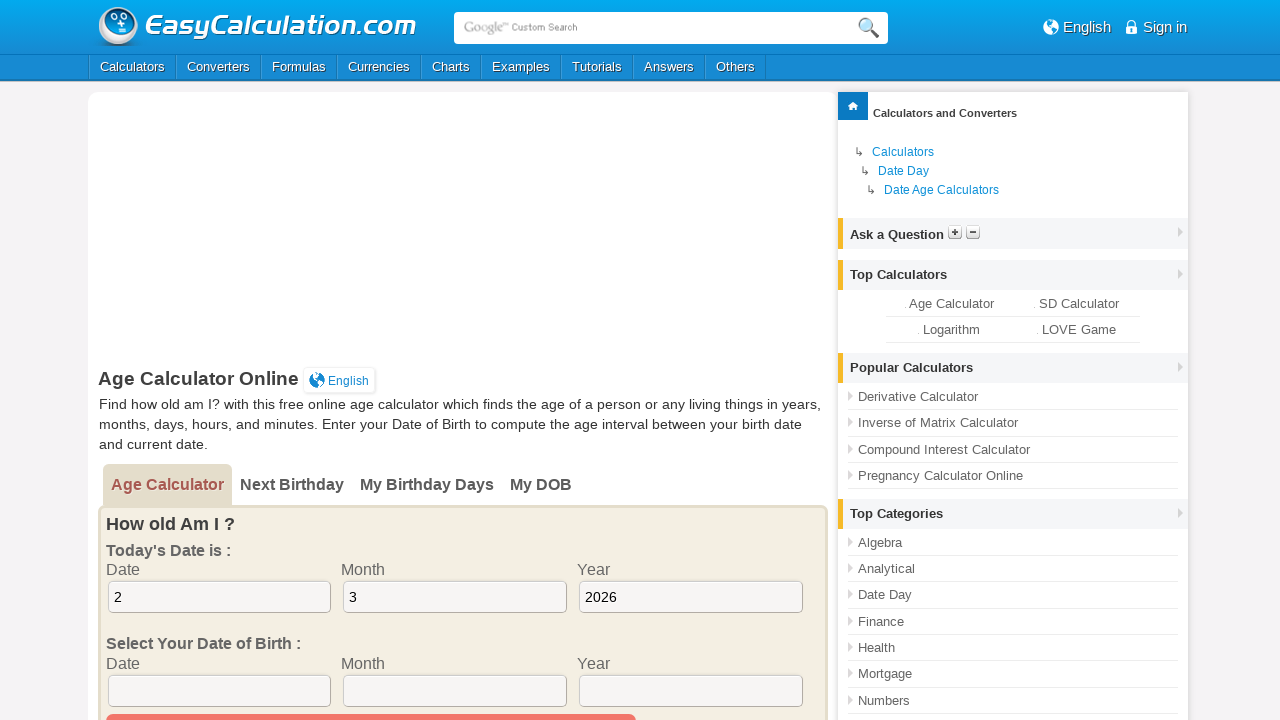

Age calculator page loaded
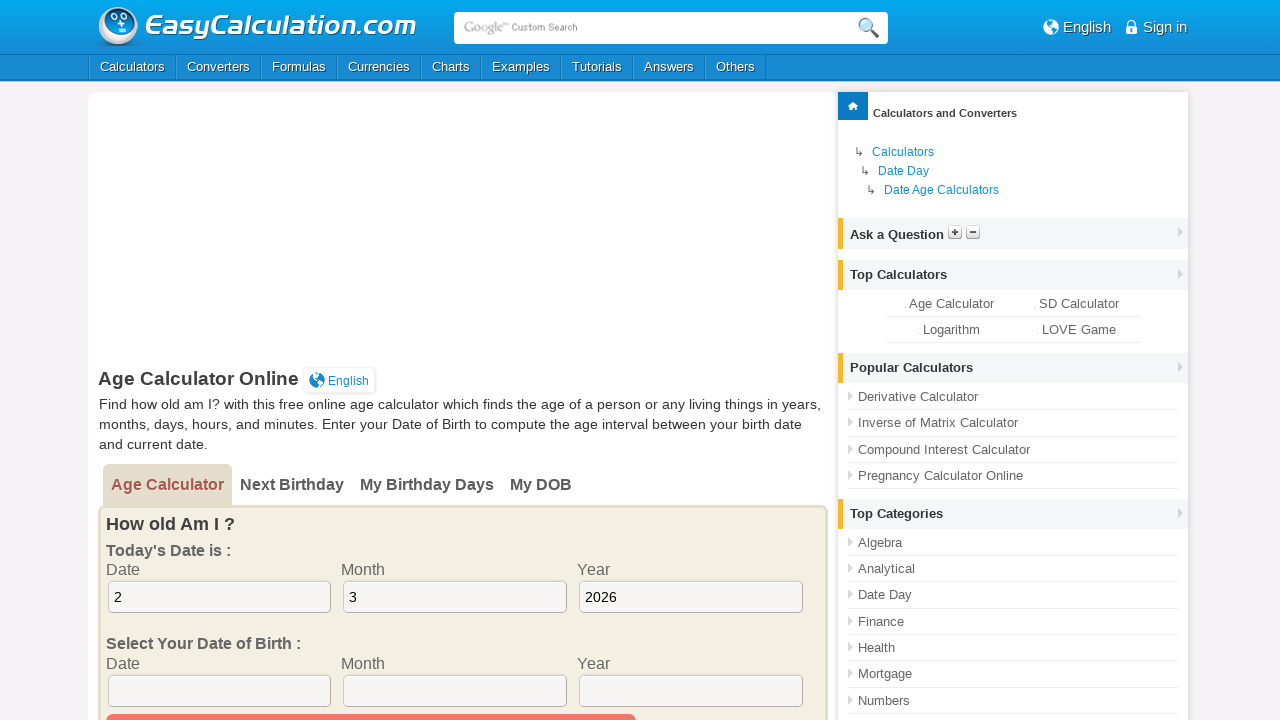

Entered birth day: 15 on #i21
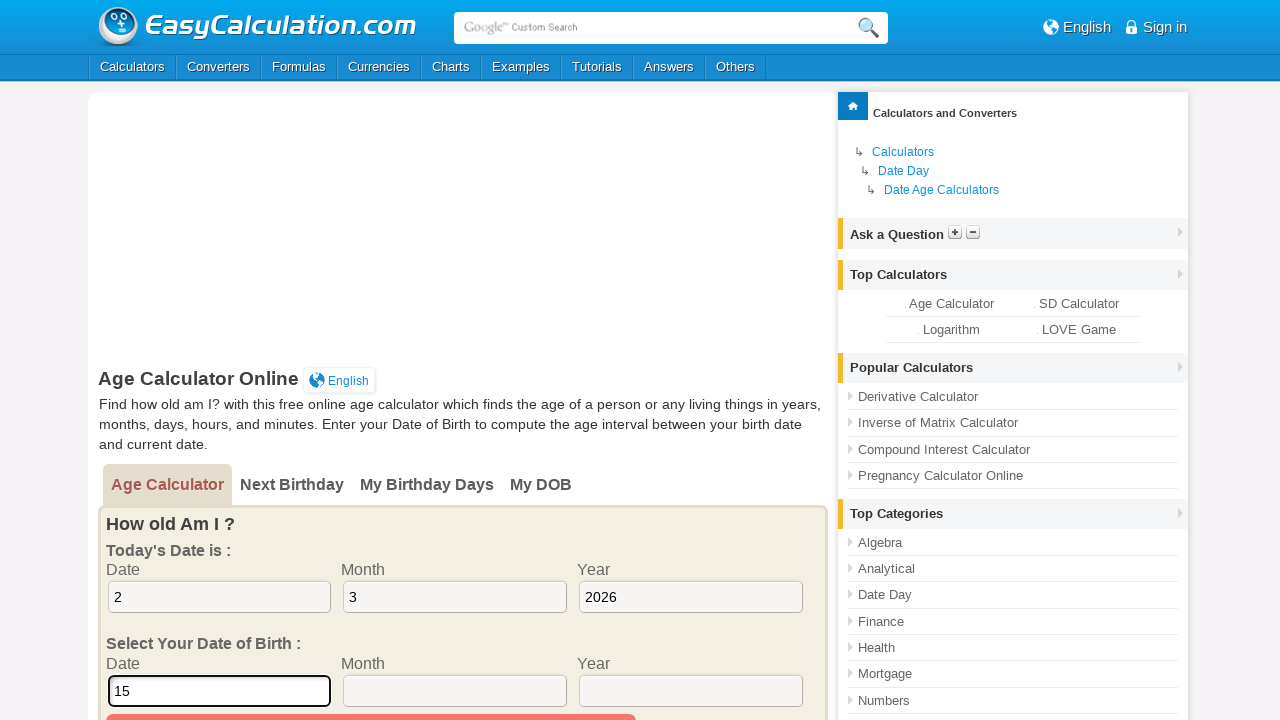

Entered birth month: 07 on #i22
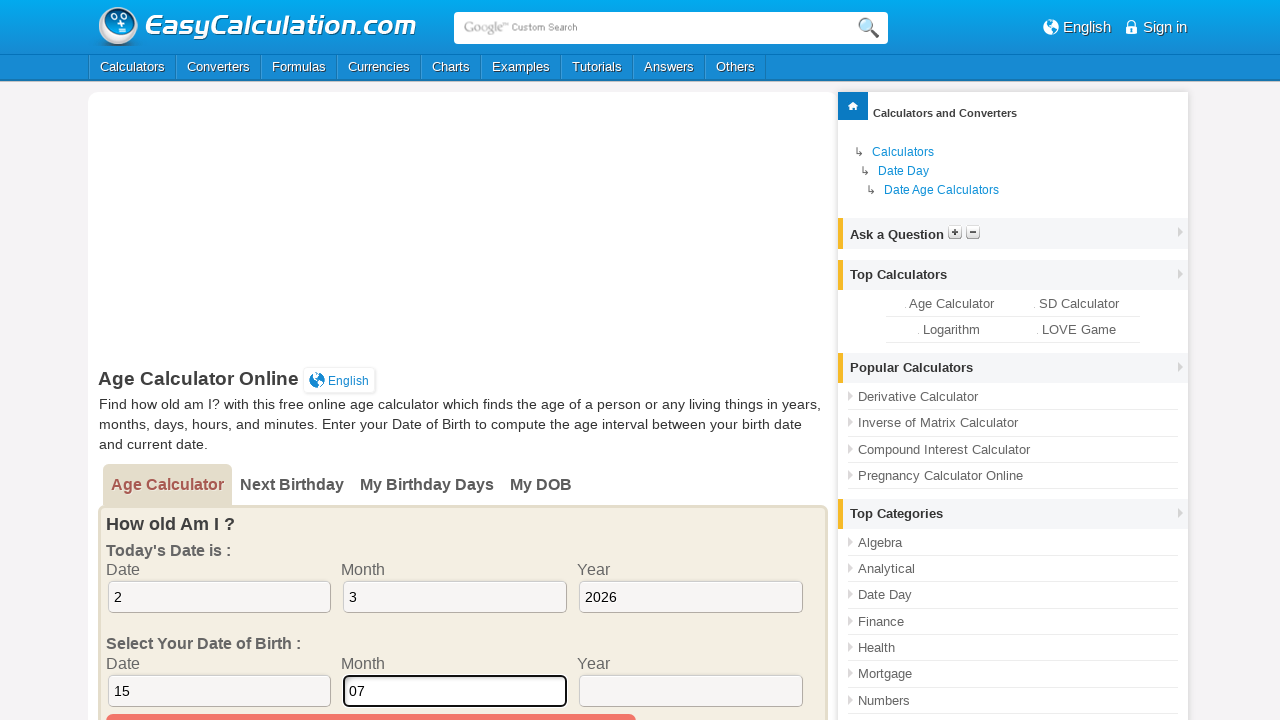

Entered birth year: 1995 on #i23
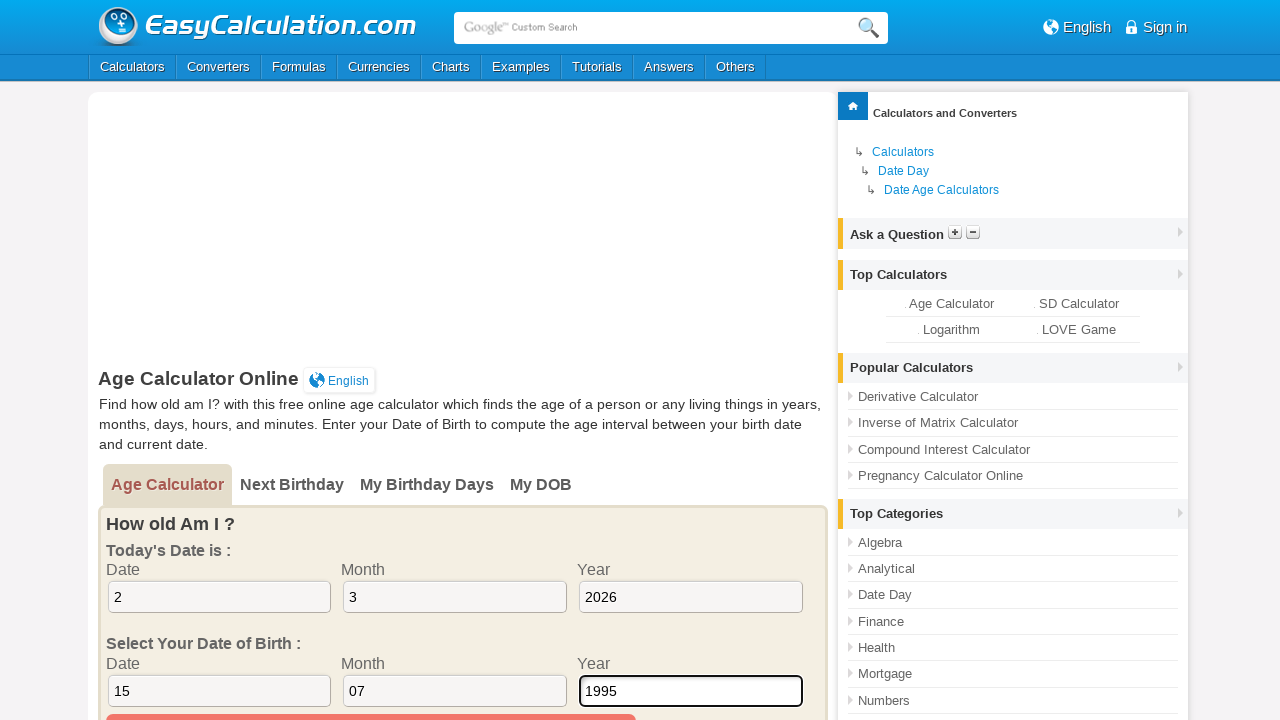

Clicked the Calculate button at (371, 698) on xpath=/html[1]/body[1]/div[3]/div[1]/div[6]/div[3]/form[1]/table[1]/tbody[1]/tr[
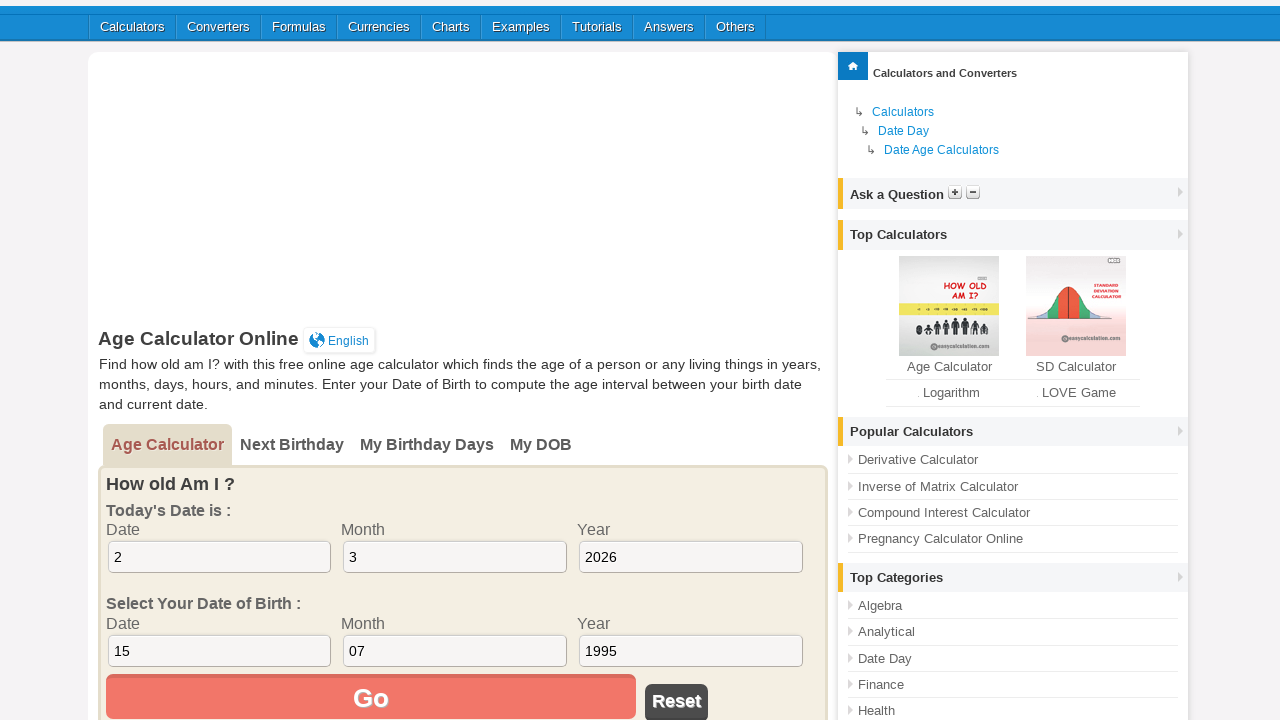

Age calculation results appeared
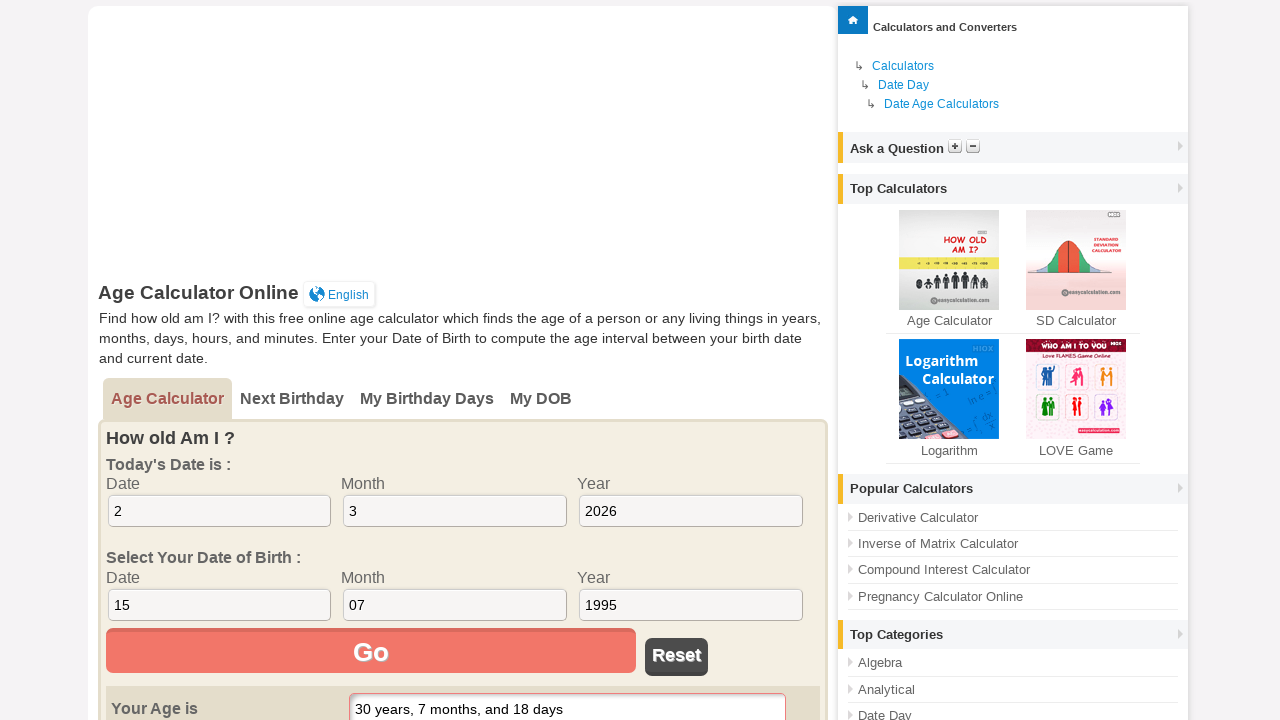

Clicked the Clear/Reset button to clear the form at (676, 361) on xpath=/html[1]/body[1]/div[3]/div[1]/div[6]/div[3]/form[1]/table[1]/tbody[1]/tr[
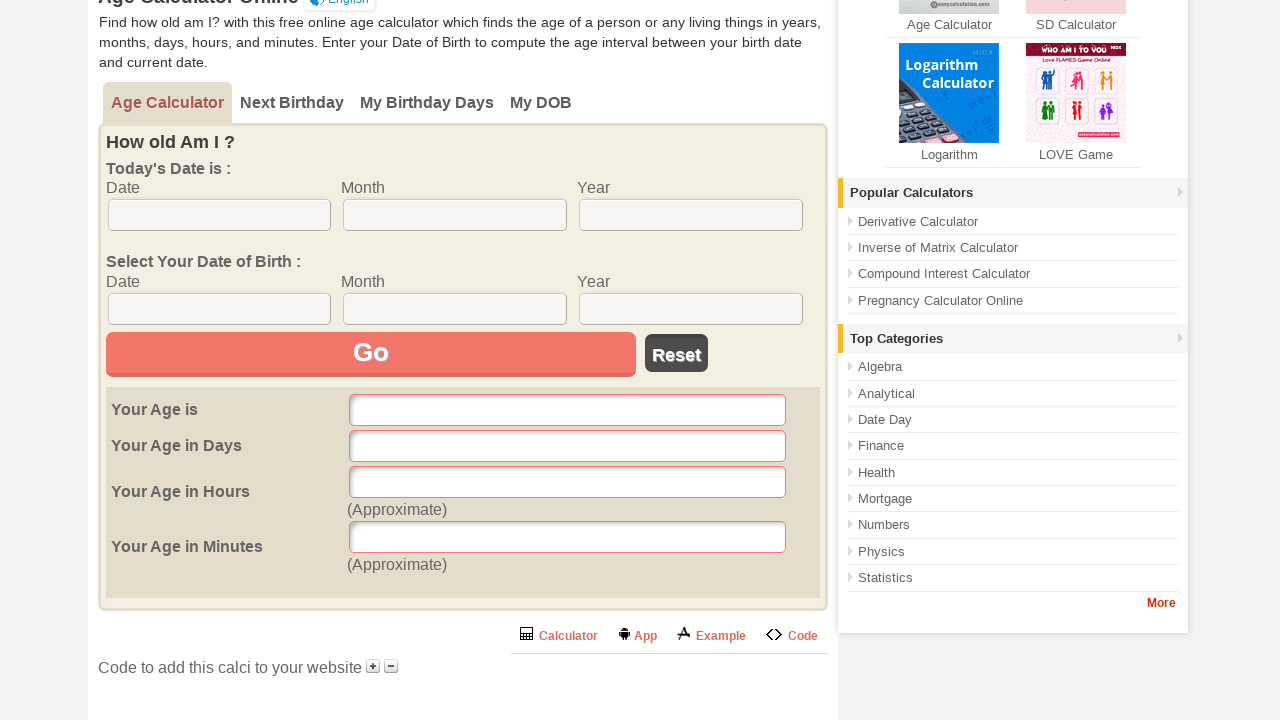

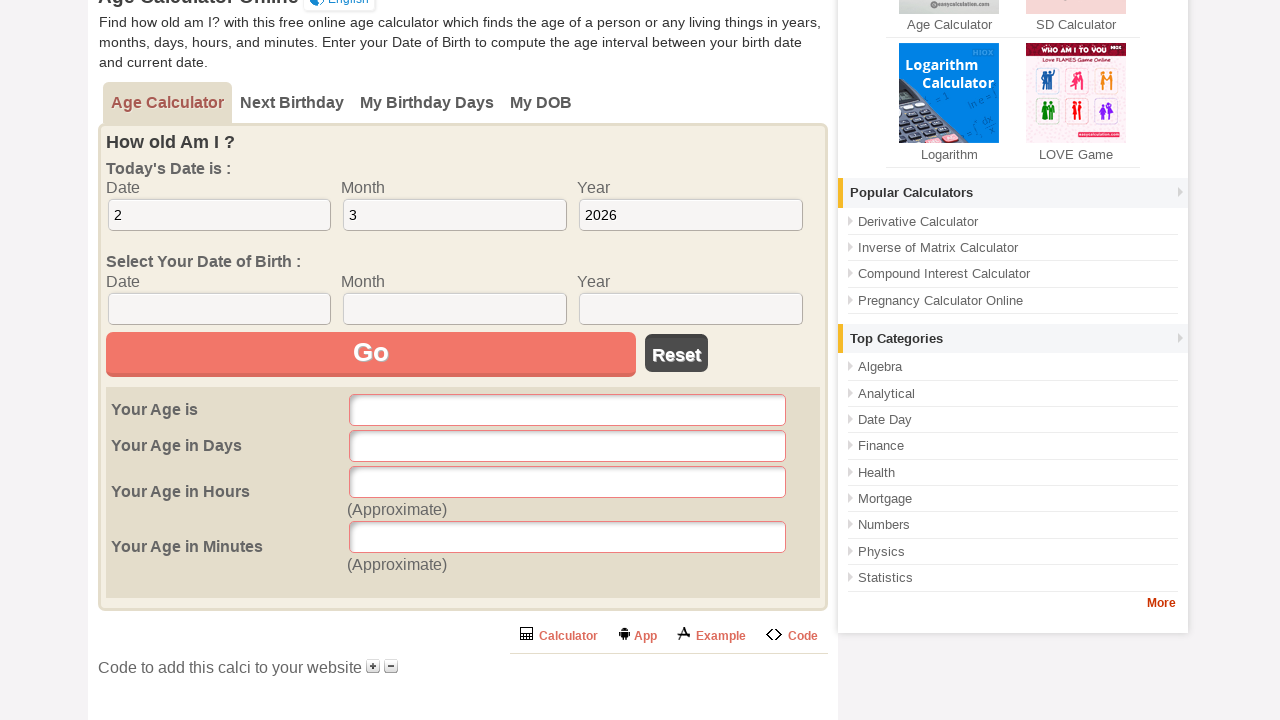